Navigates to a blog page containing a table and iterates through all table cells to verify their content is accessible

Starting URL: http://only-testing-blog.blogspot.com/2013/09/test.html

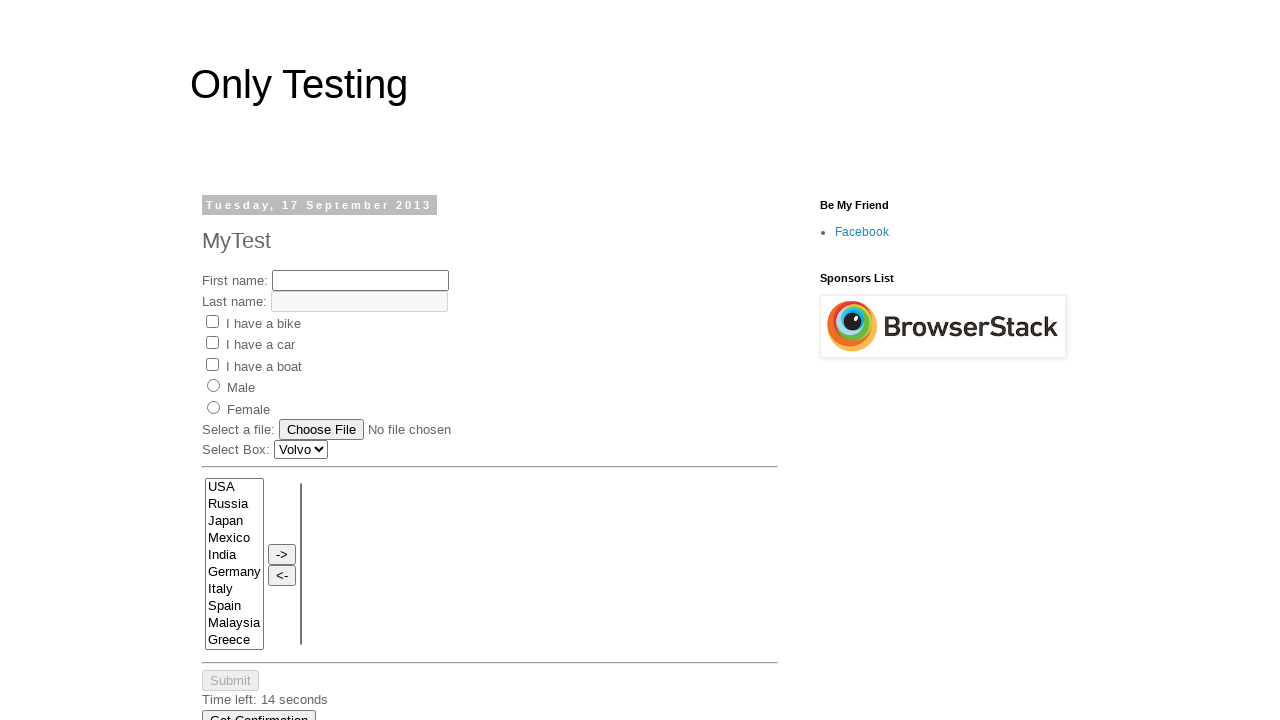

Navigated to blog page with test table
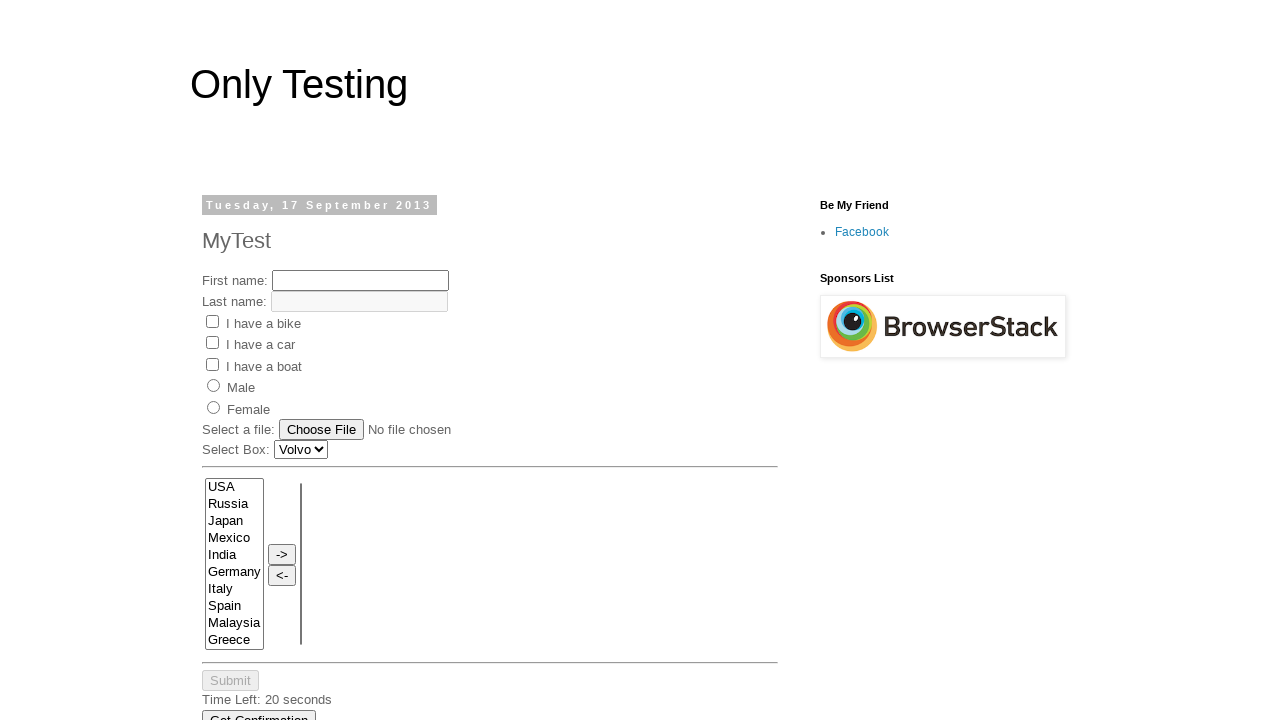

Table element loaded and is present
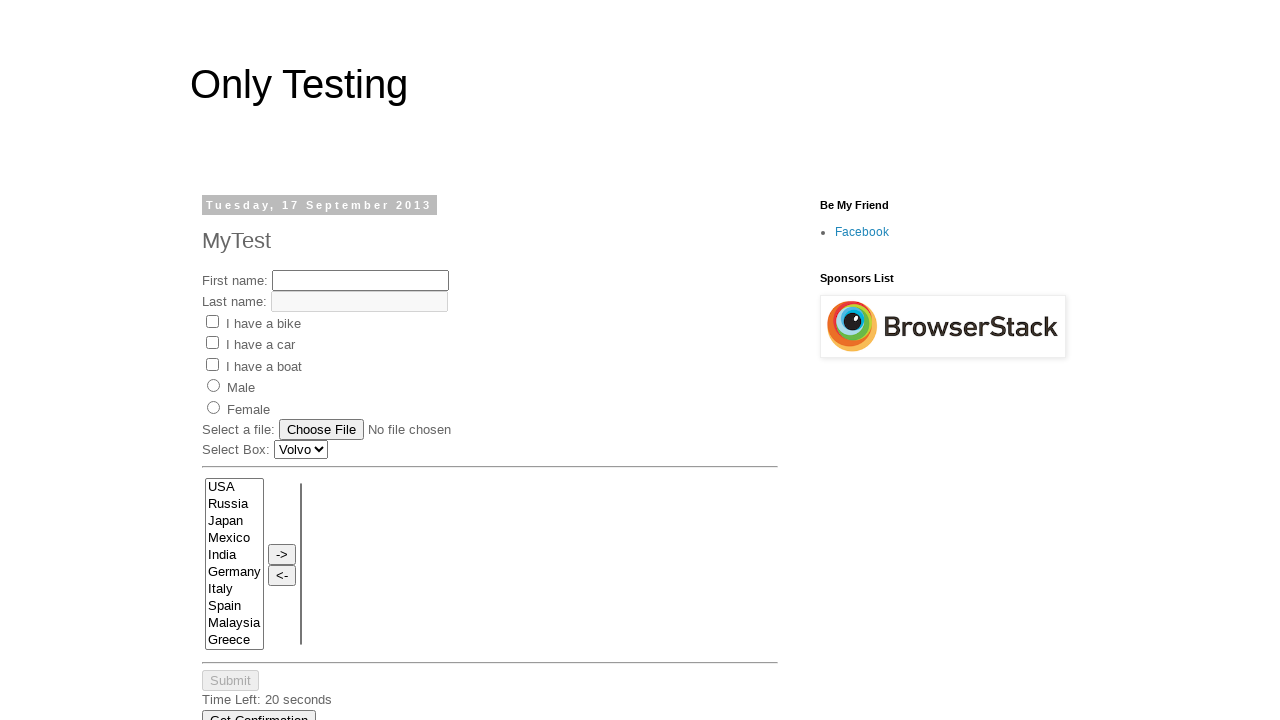

Retrieved all table rows, found 3 rows
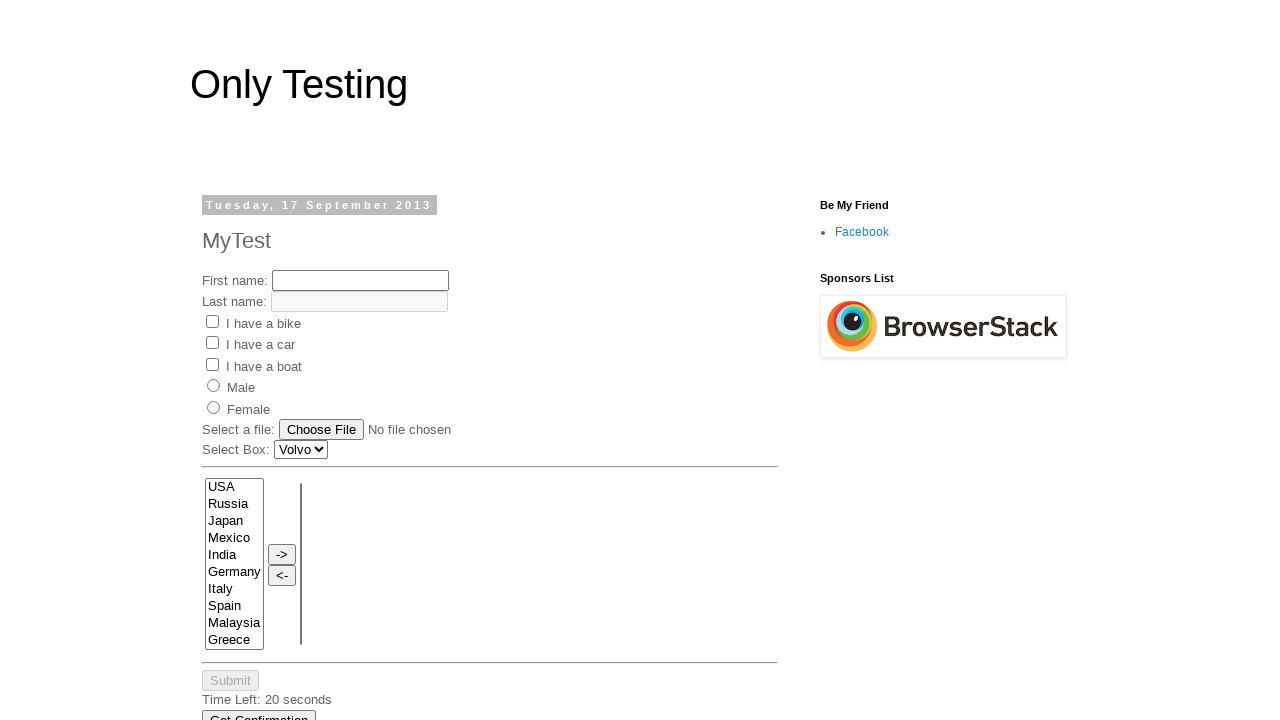

Determined column count from first row: 6 columns
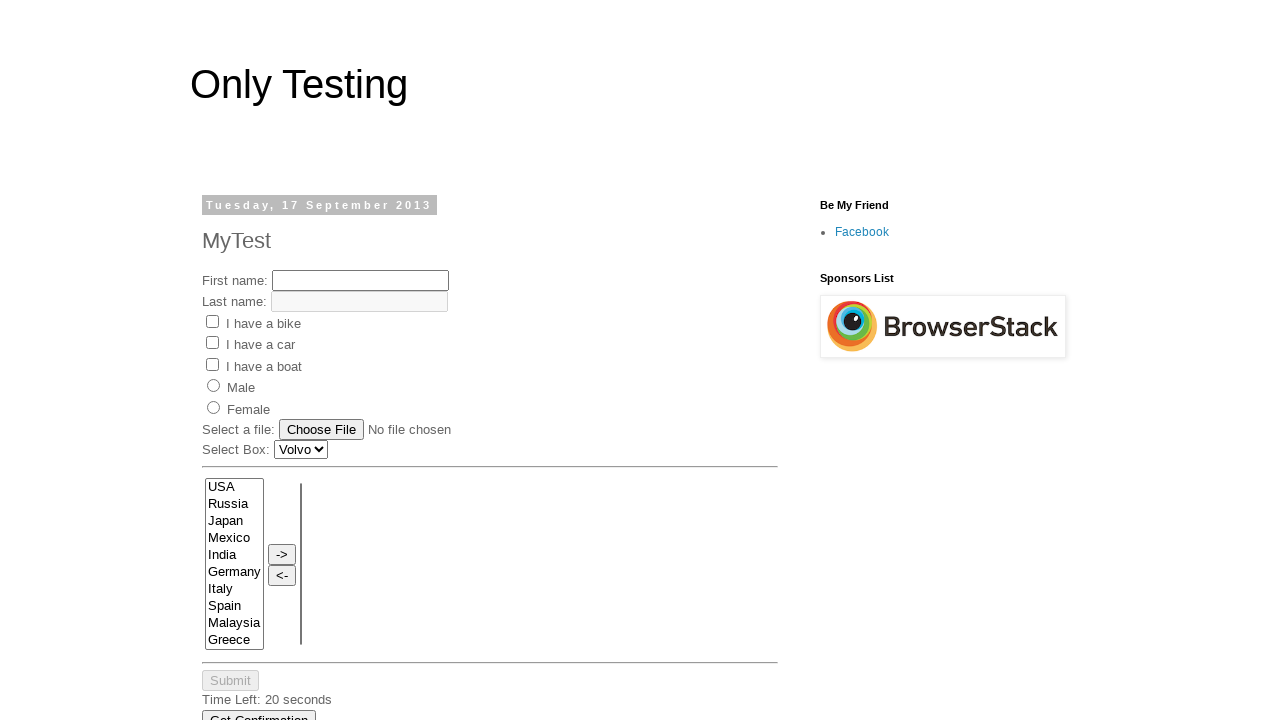

Extracted content from table cell [1,1]: '11'
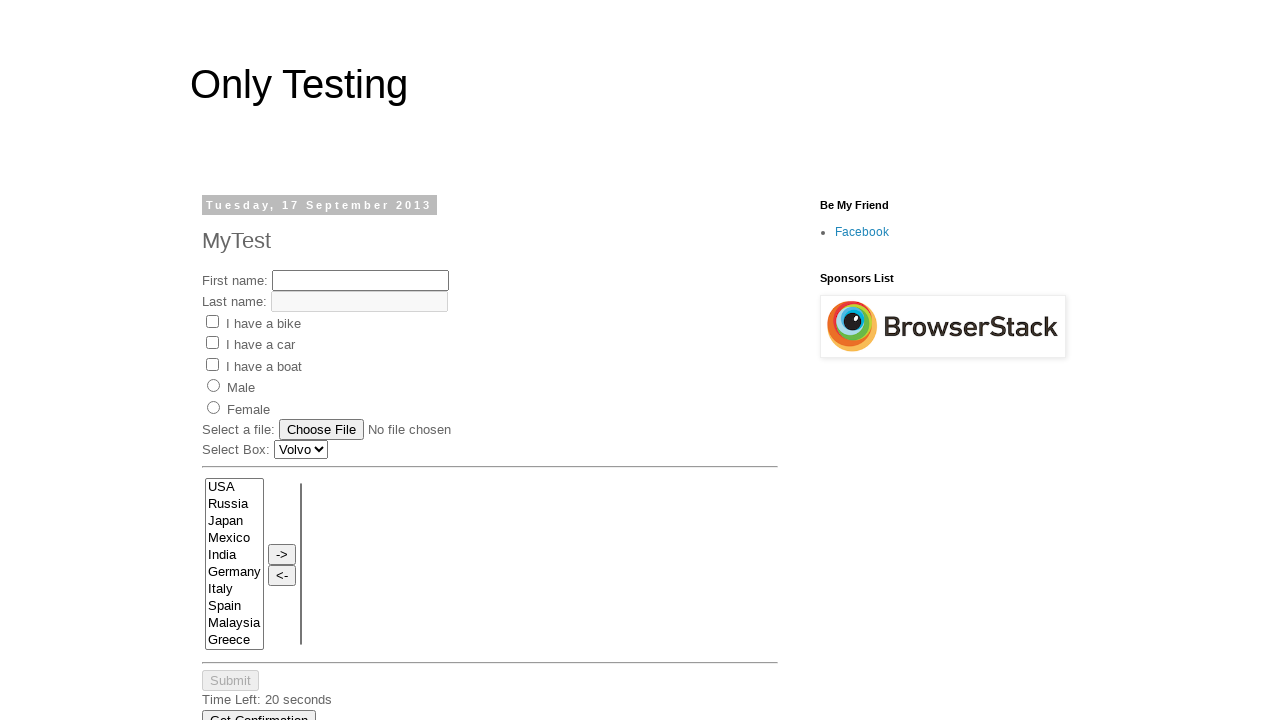

Extracted content from table cell [1,2]: '12'
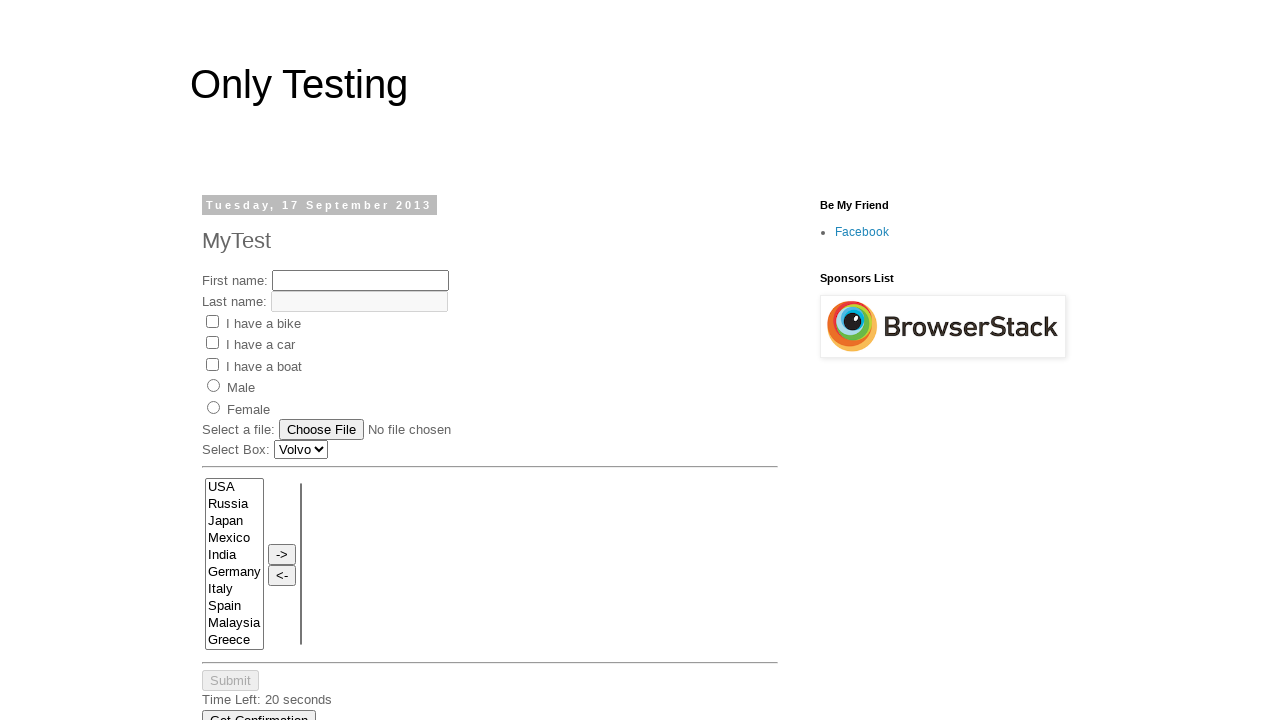

Extracted content from table cell [1,3]: '13'
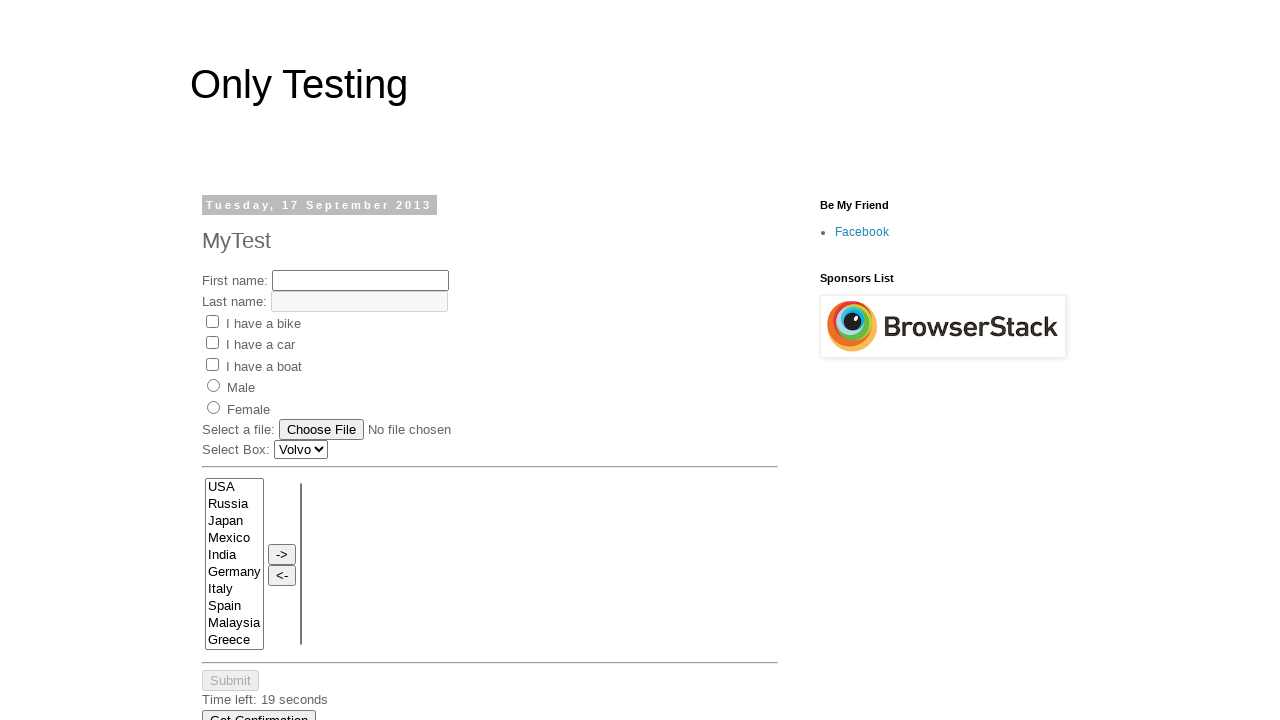

Extracted content from table cell [1,4]: '14'
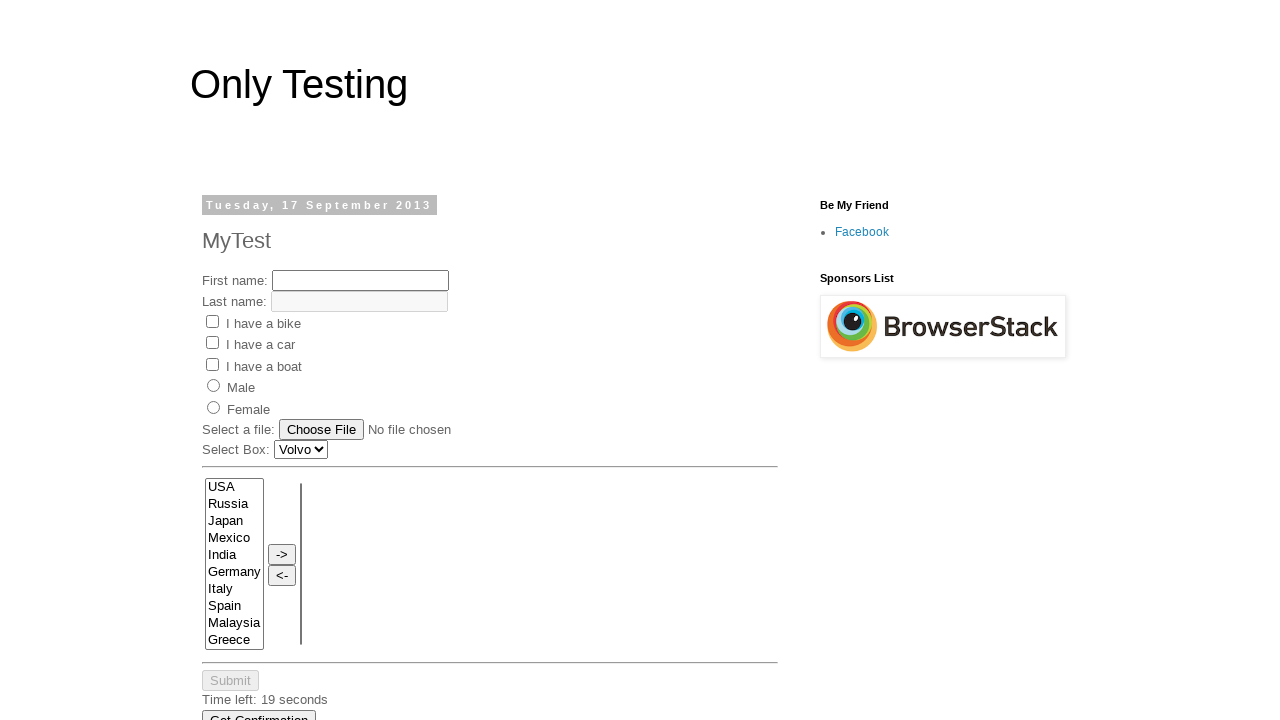

Extracted content from table cell [1,5]: '15'
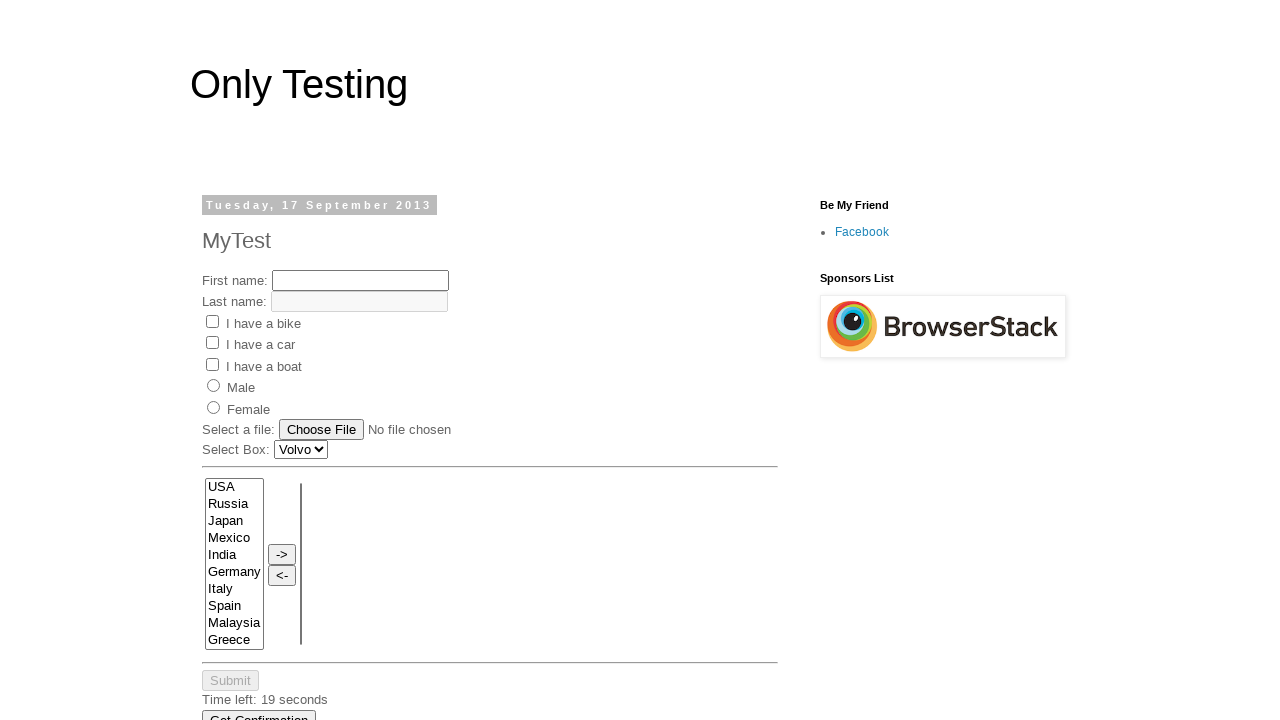

Extracted content from table cell [1,6]: '16'
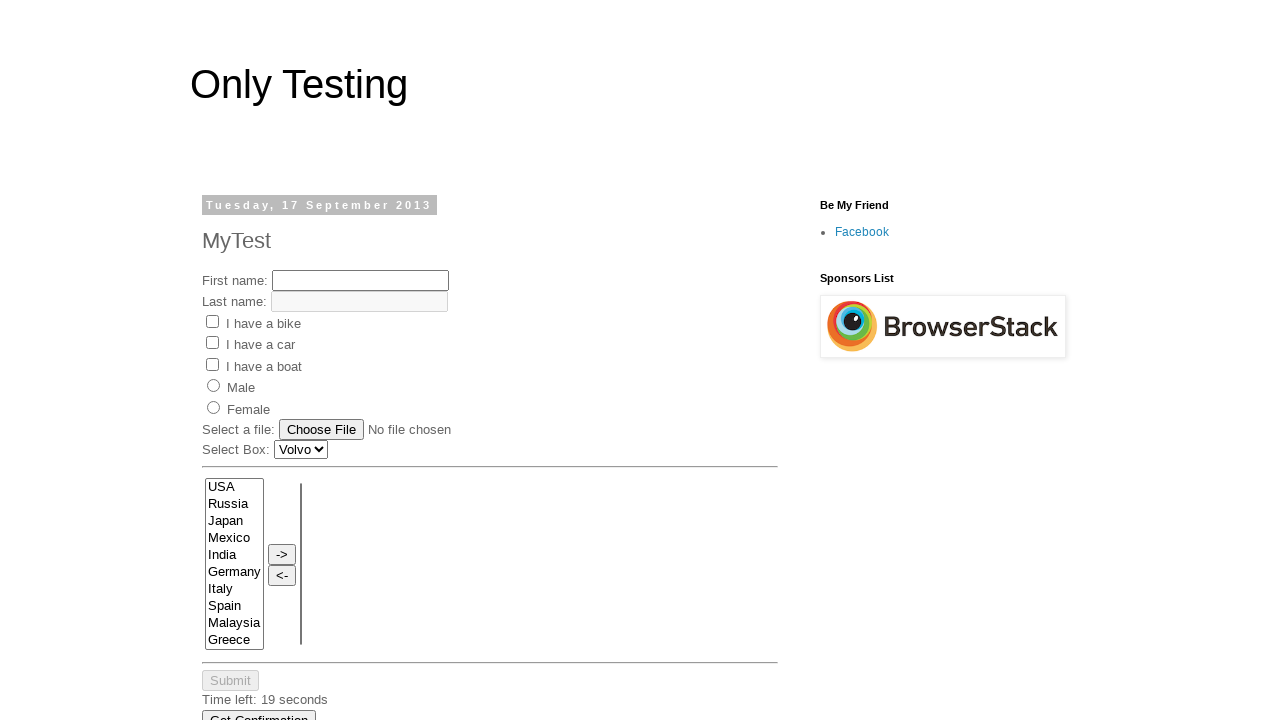

Extracted content from table cell [2,1]: '21'
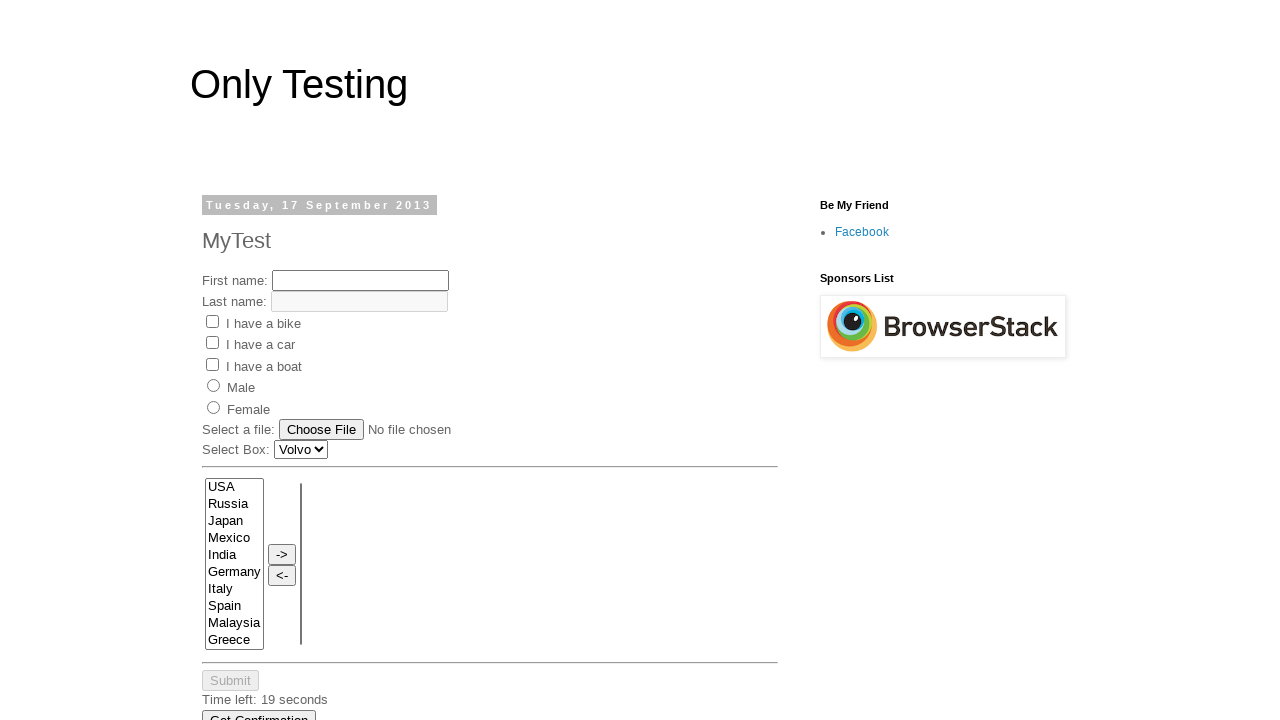

Extracted content from table cell [2,2]: '22'
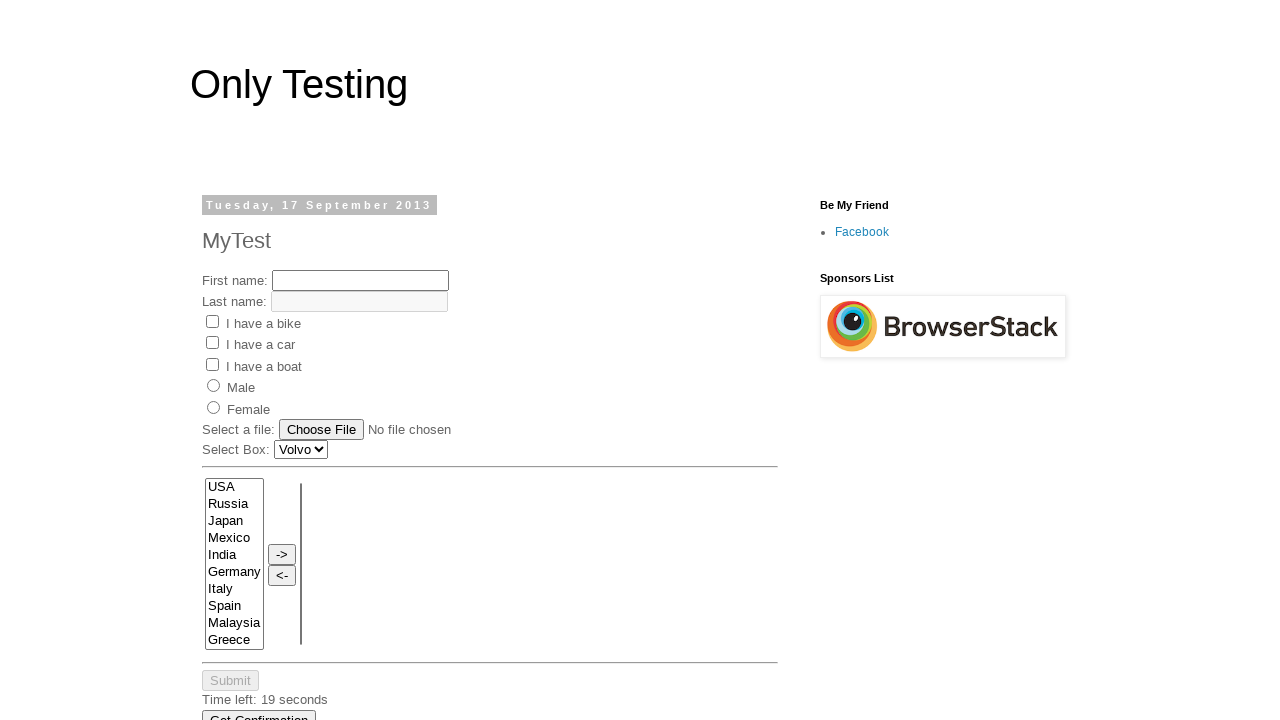

Extracted content from table cell [2,3]: '23'
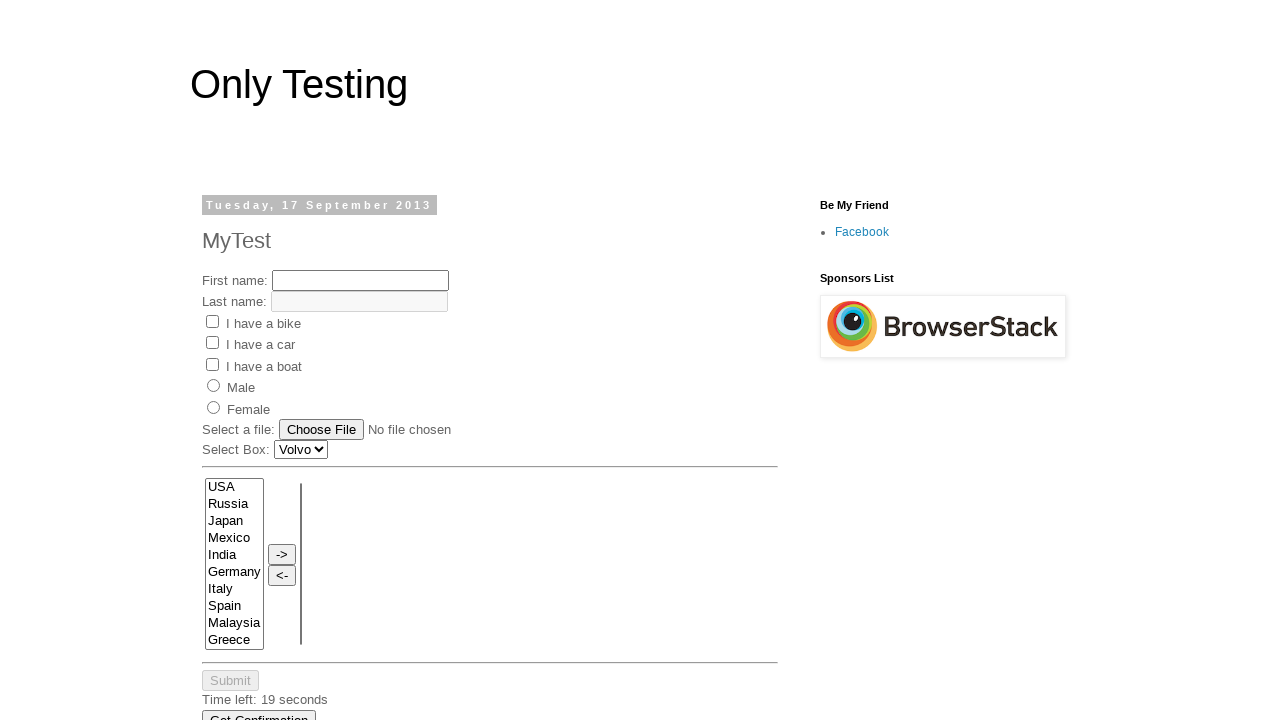

Extracted content from table cell [2,4]: '24'
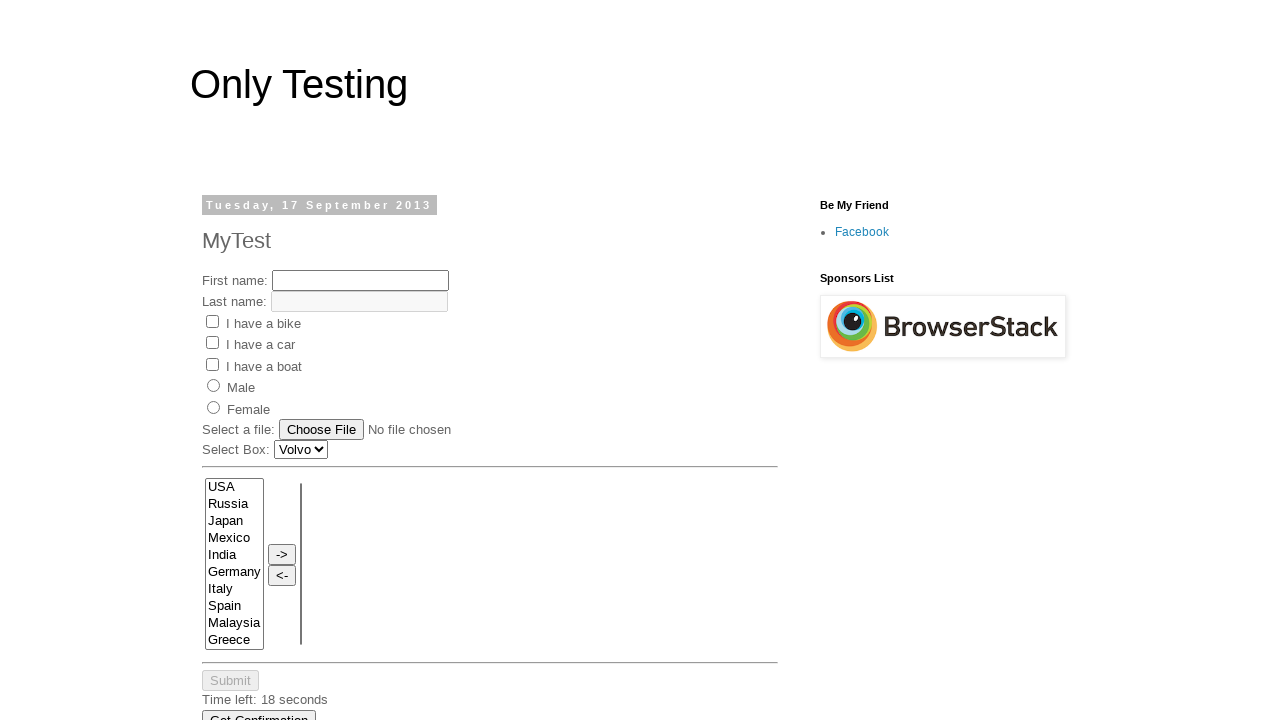

Extracted content from table cell [2,5]: '25'
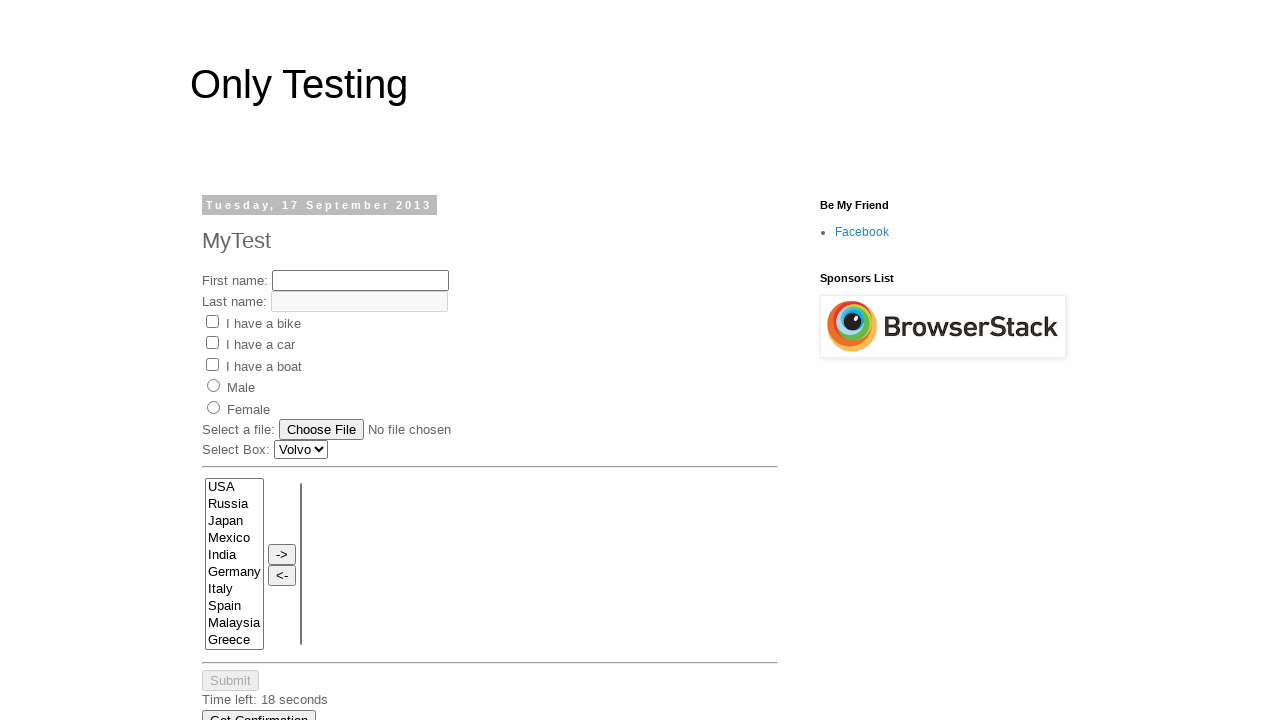

Extracted content from table cell [2,6]: '26'
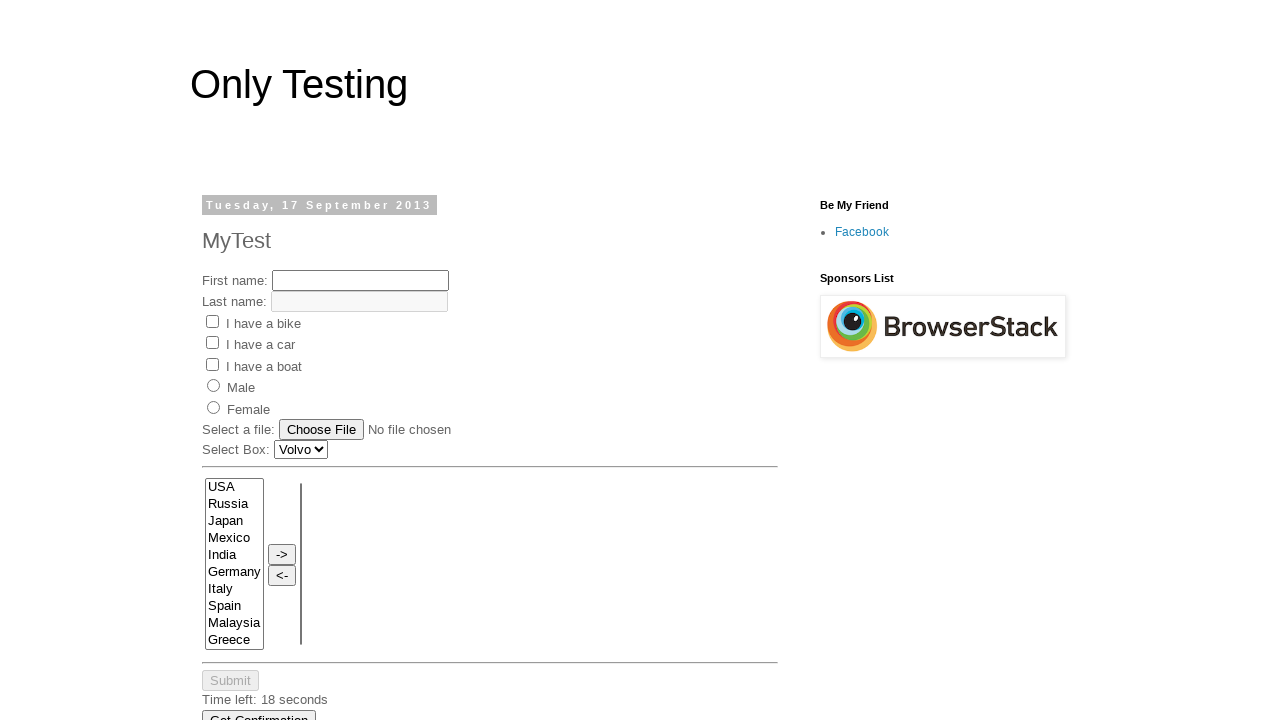

Extracted content from table cell [3,1]: '31'
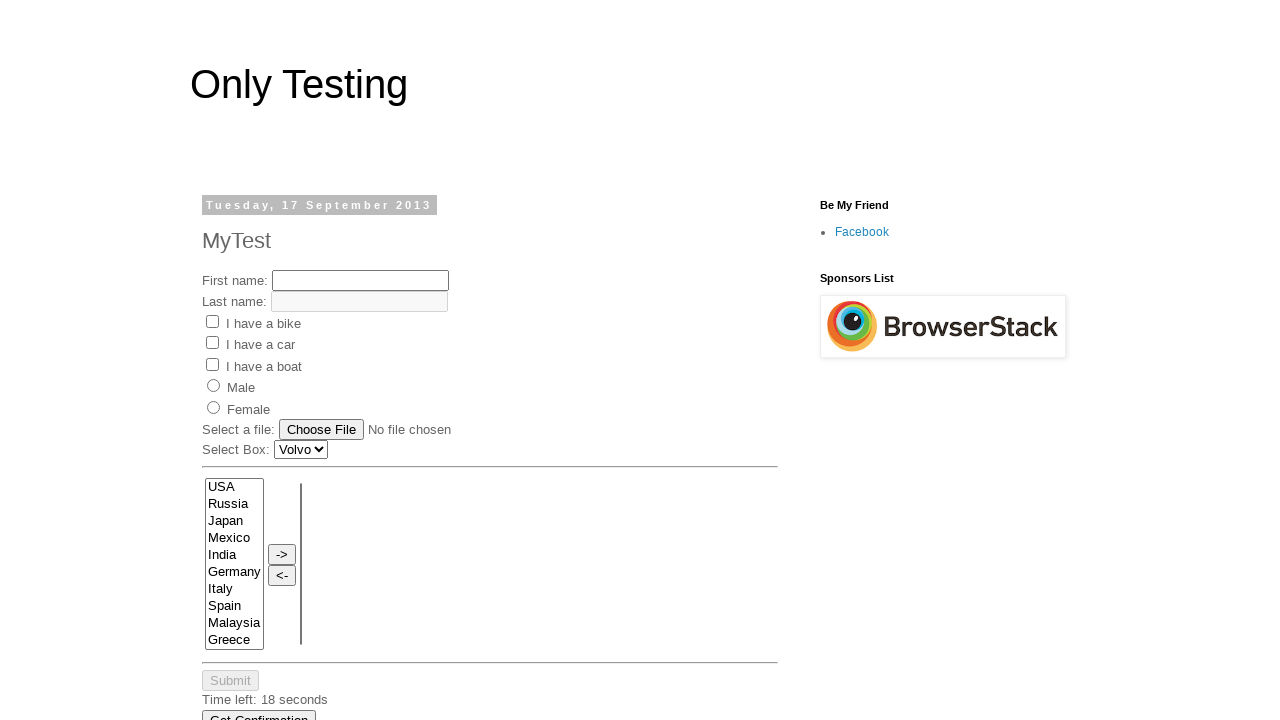

Extracted content from table cell [3,2]: '32'
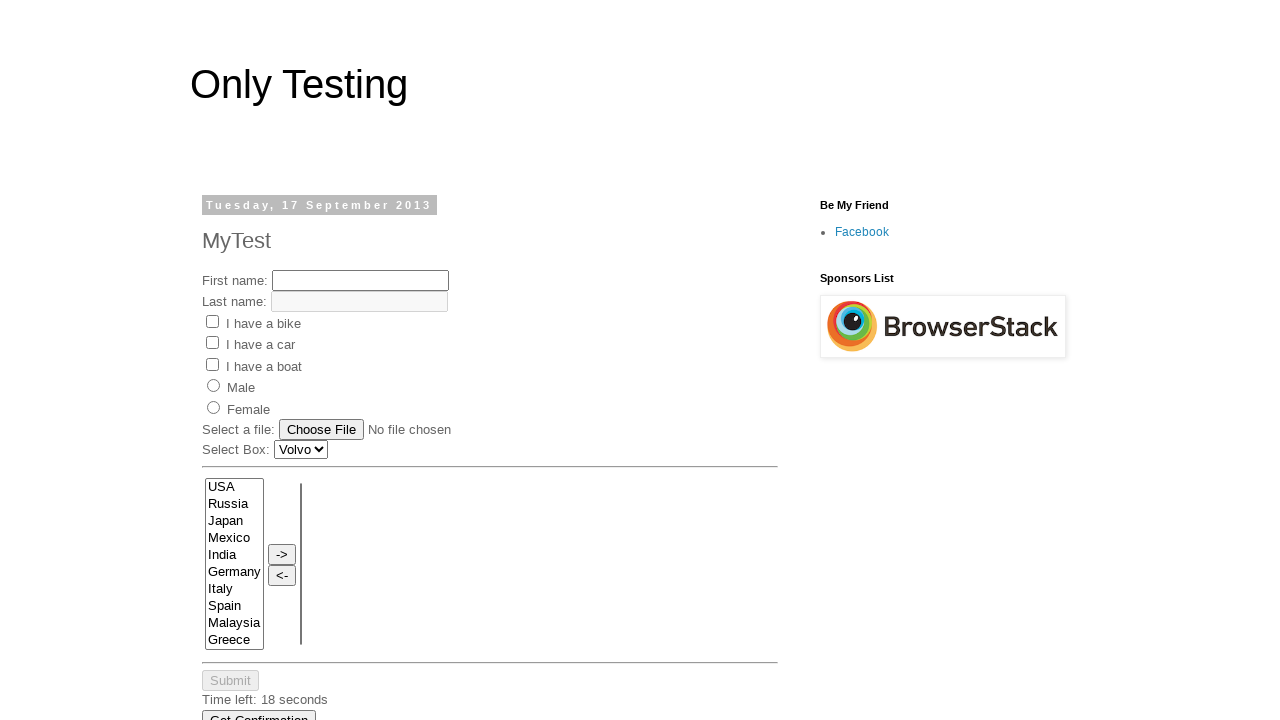

Extracted content from table cell [3,3]: '33'
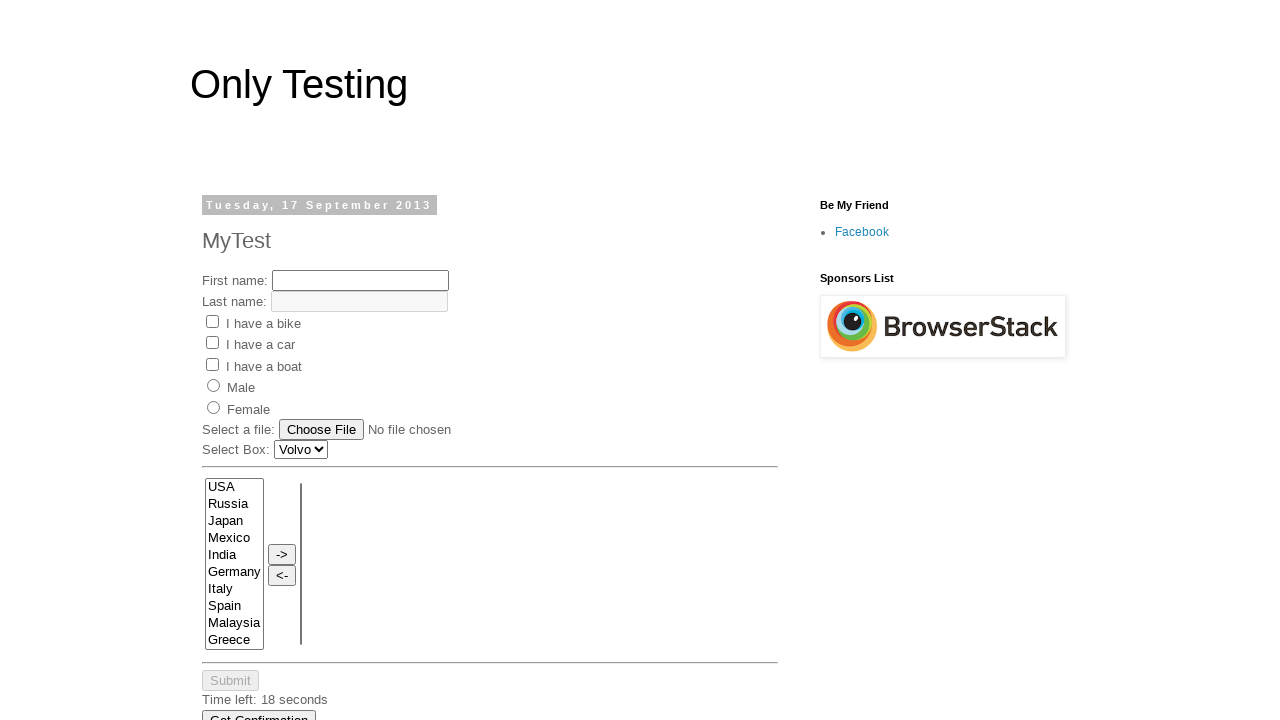

Extracted content from table cell [3,4]: '34'
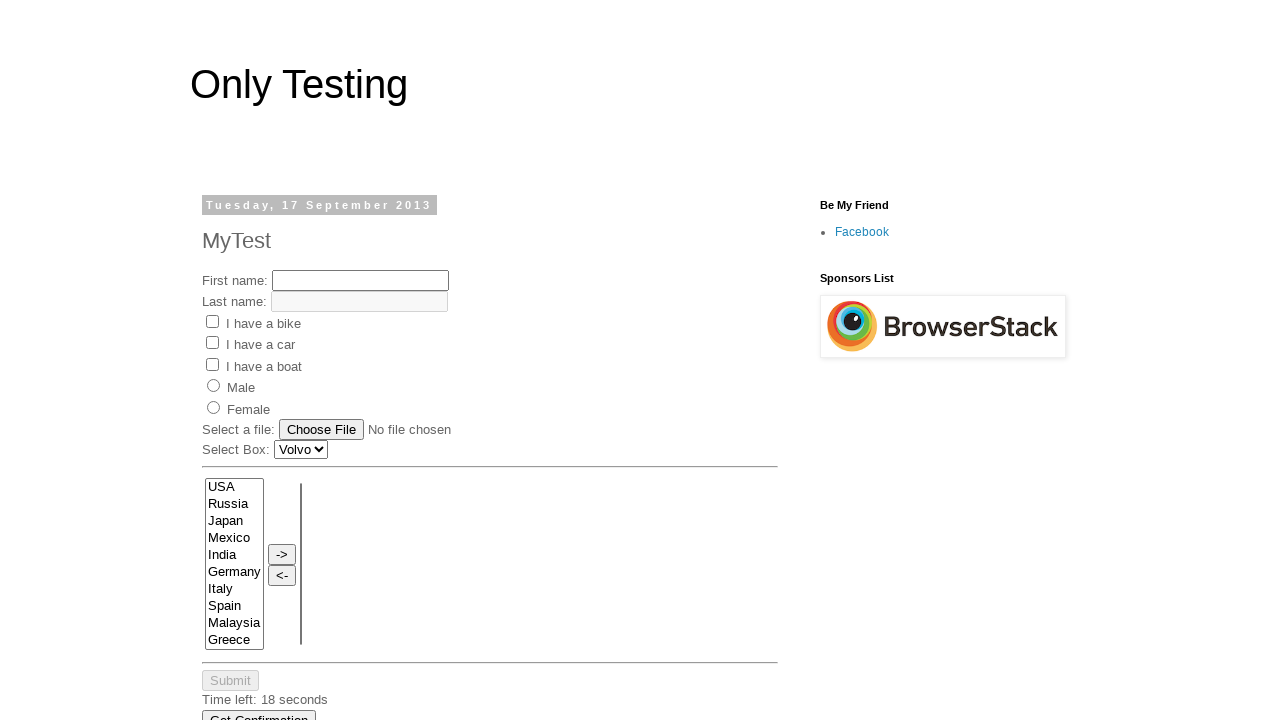

Extracted content from table cell [3,5]: '35'
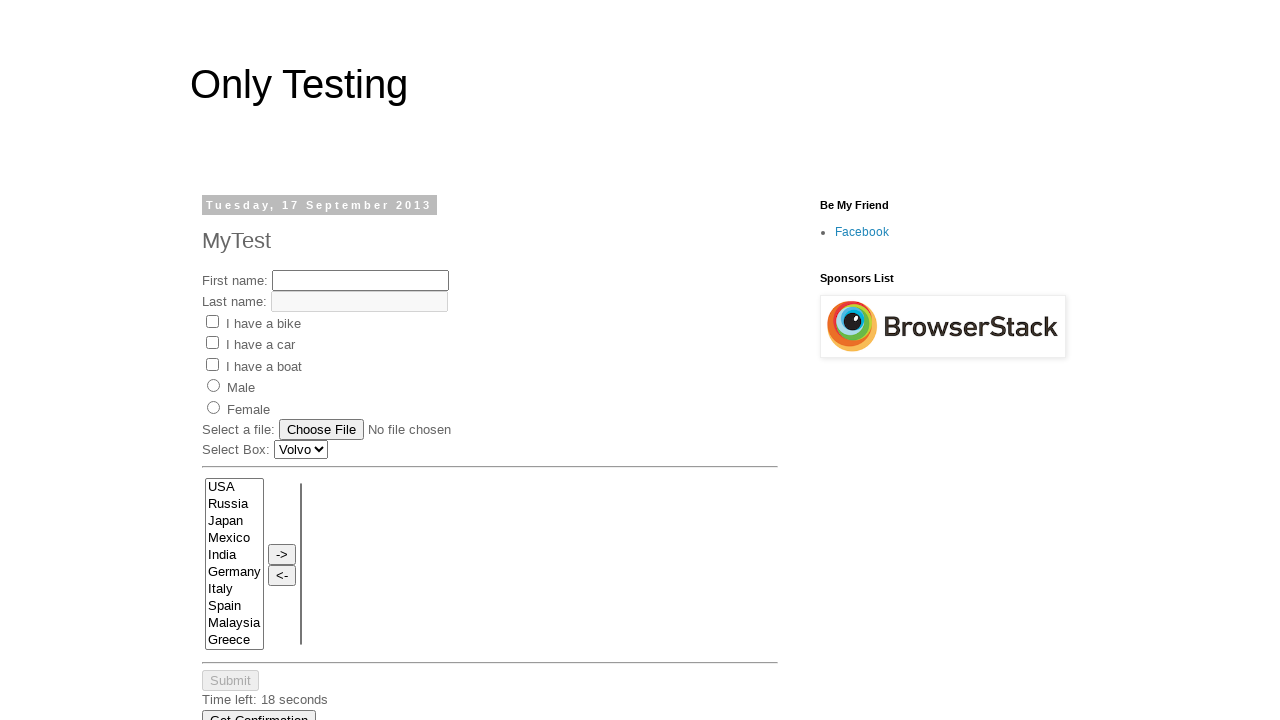

Extracted content from table cell [3,6]: '36'
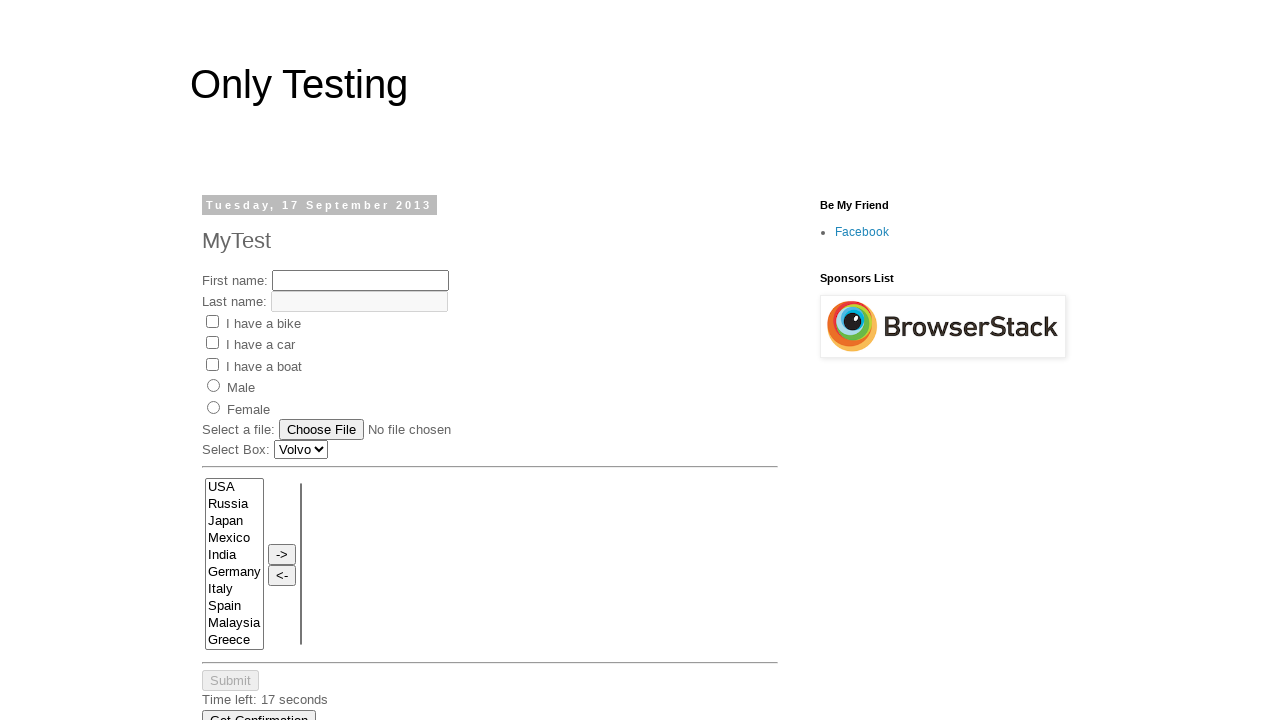

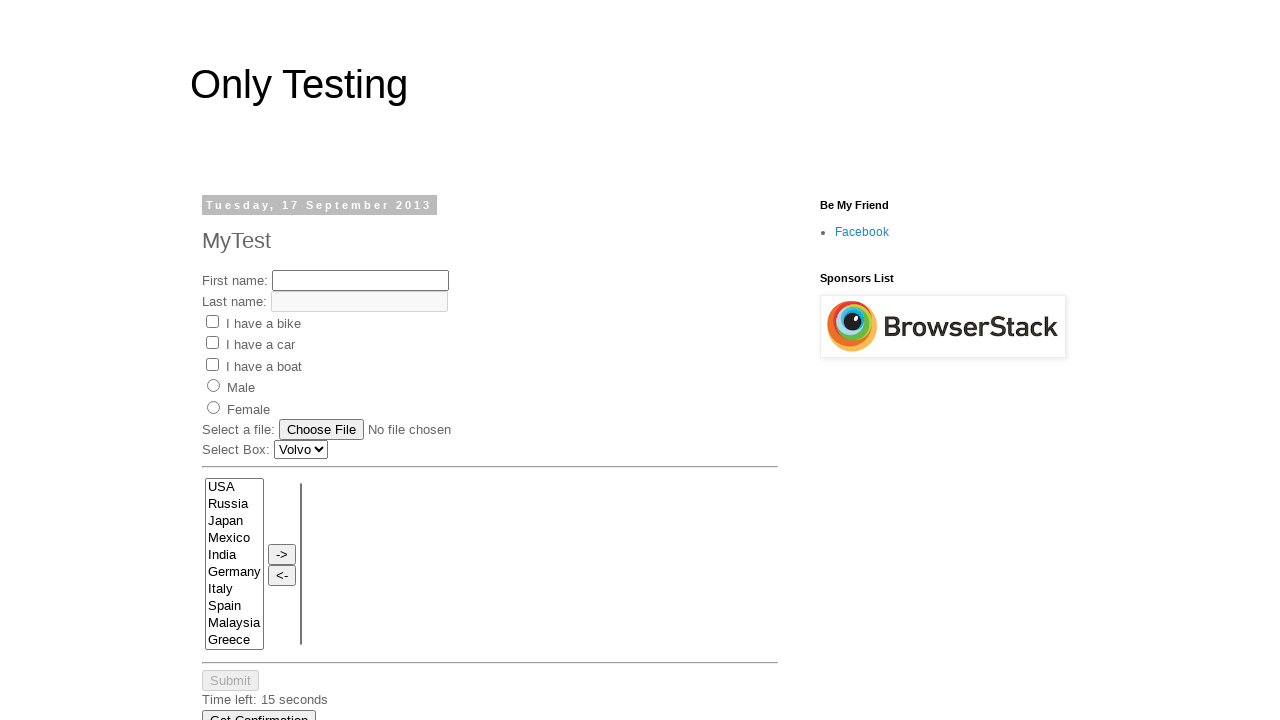